Tests navigation between filter views using All, Active, and Completed links with back button

Starting URL: https://demo.playwright.dev/todomvc

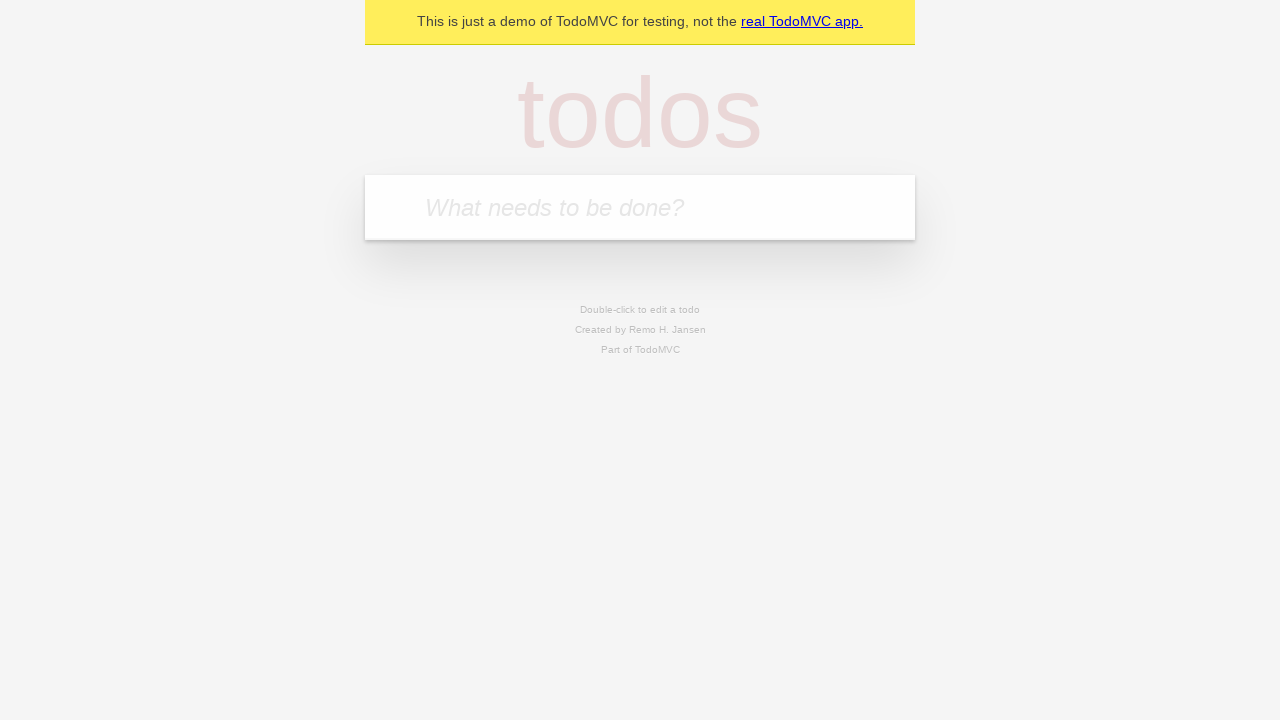

Filled todo input with 'buy some cheese' on internal:attr=[placeholder="What needs to be done?"i]
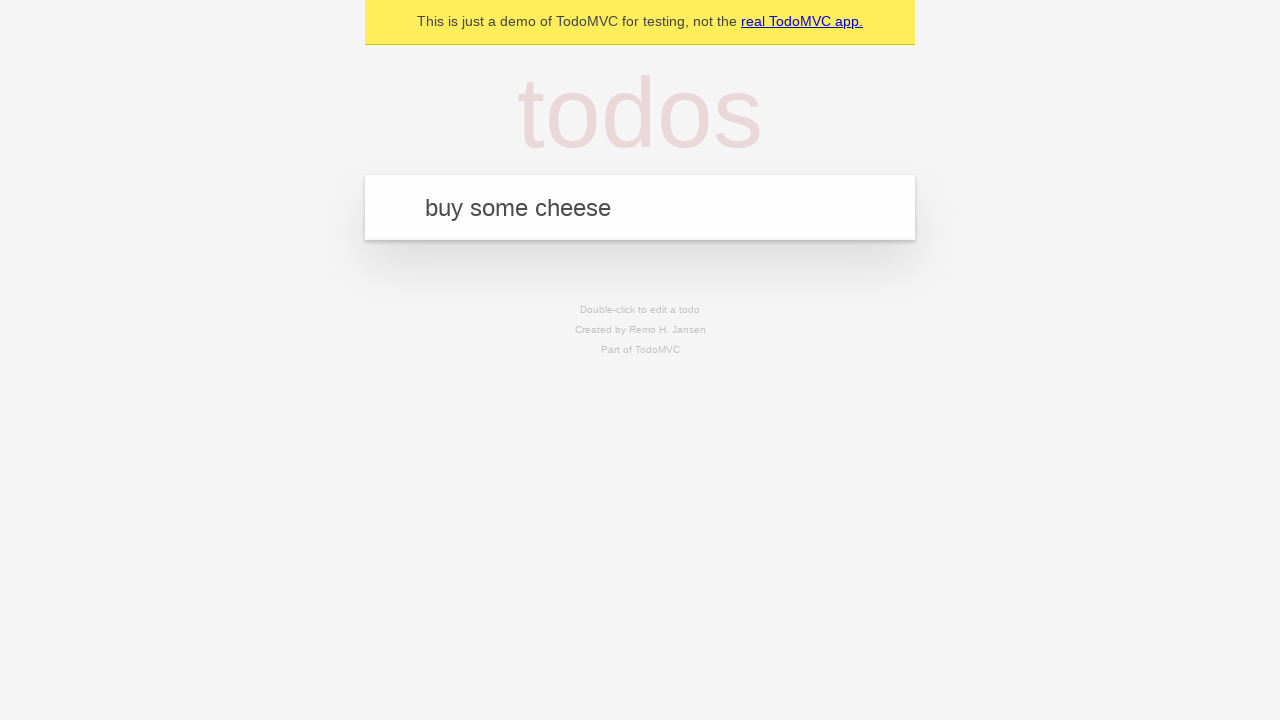

Pressed Enter to add first todo on internal:attr=[placeholder="What needs to be done?"i]
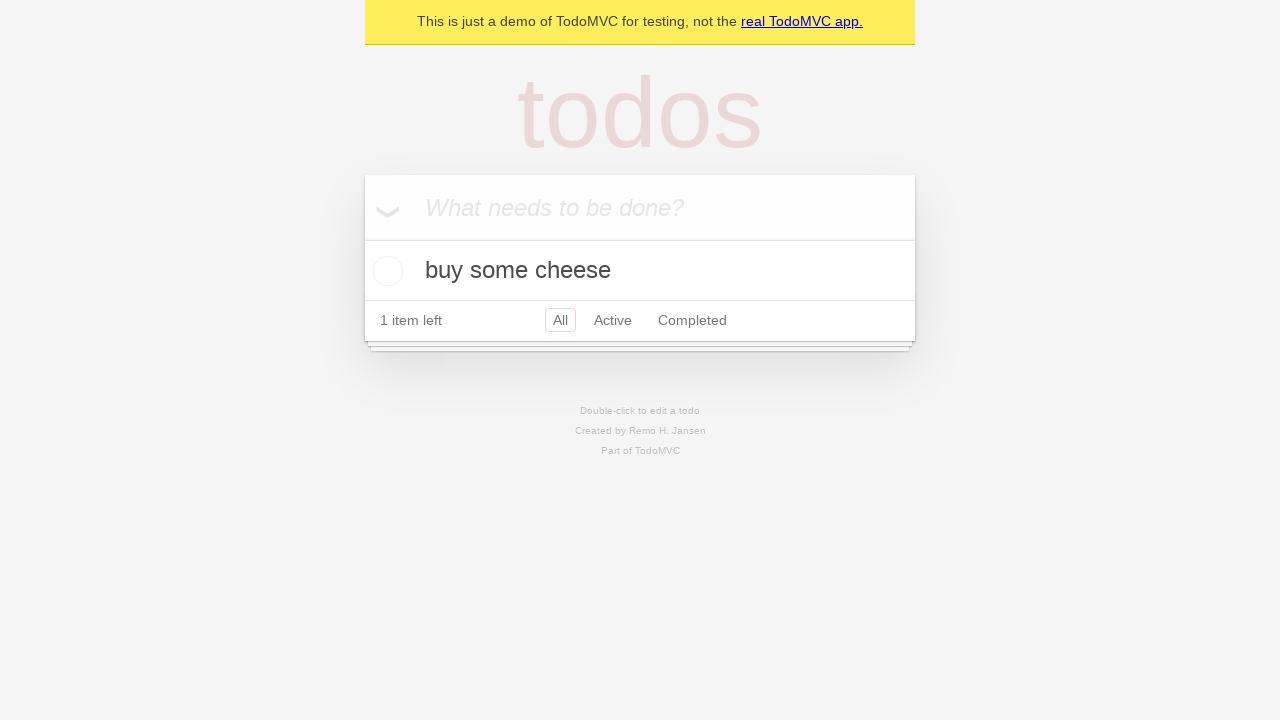

Filled todo input with 'feed the cat' on internal:attr=[placeholder="What needs to be done?"i]
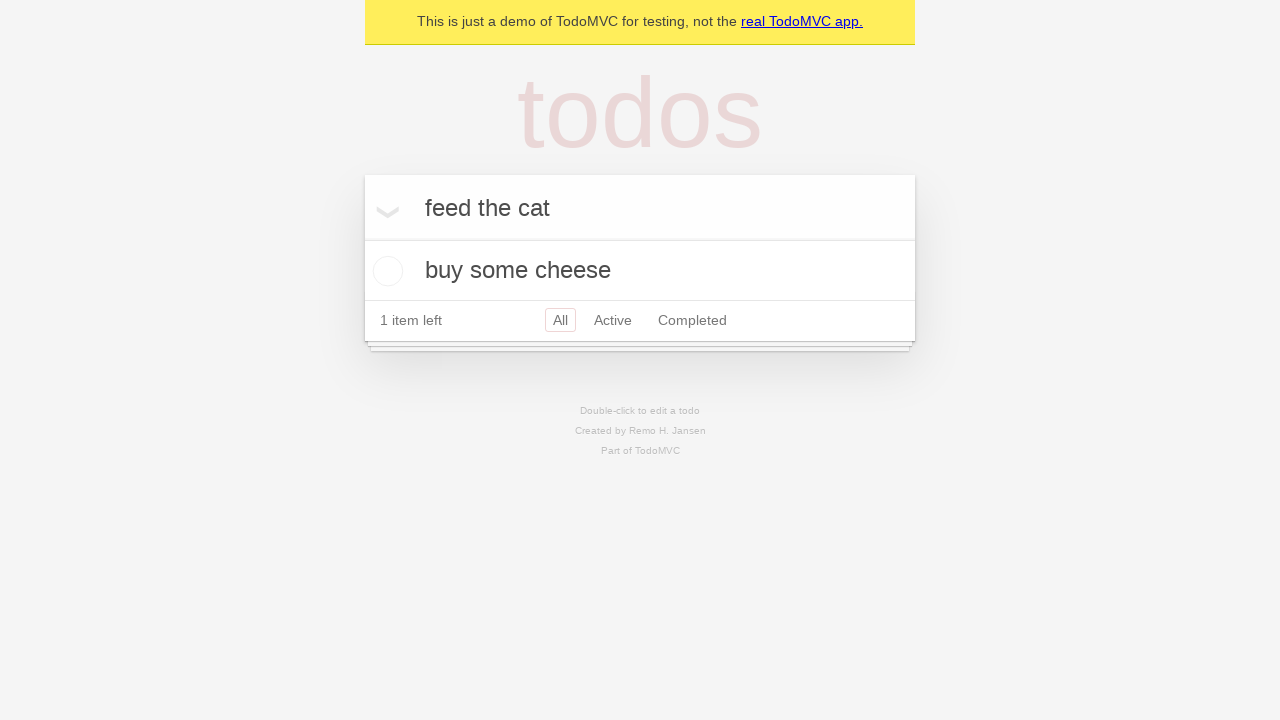

Pressed Enter to add second todo on internal:attr=[placeholder="What needs to be done?"i]
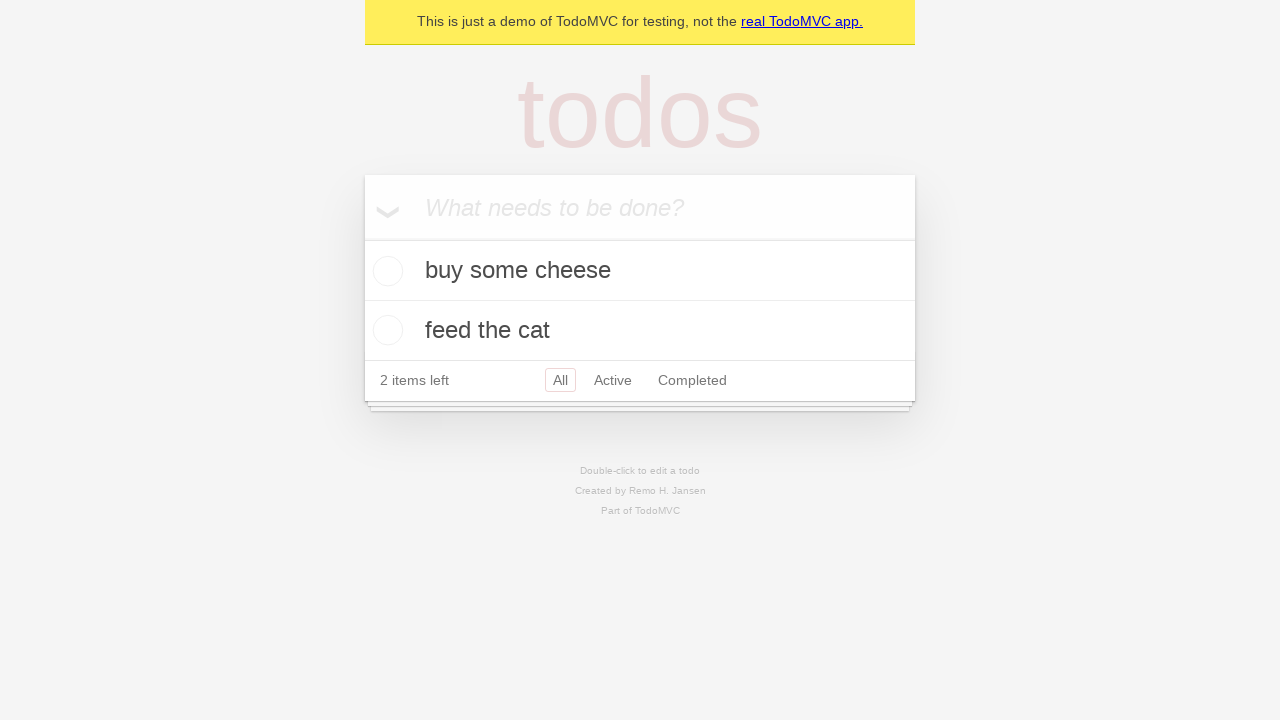

Filled todo input with 'book a doctors appointment' on internal:attr=[placeholder="What needs to be done?"i]
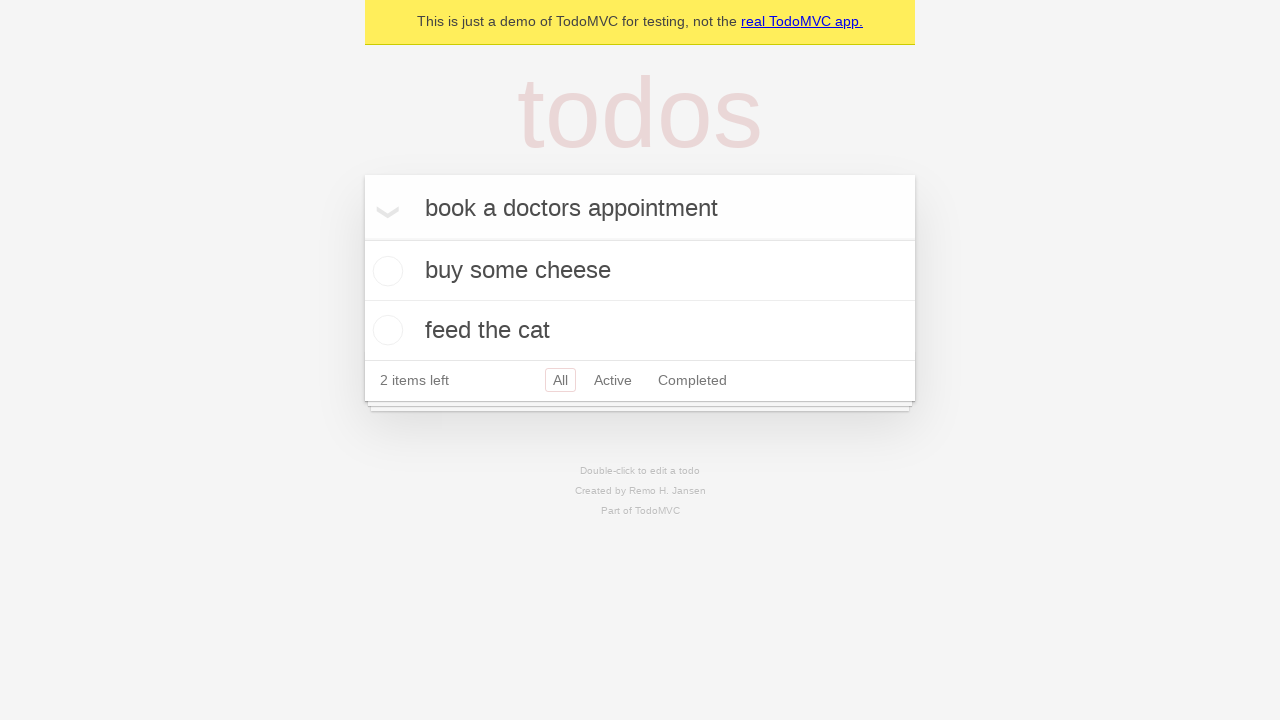

Pressed Enter to add third todo on internal:attr=[placeholder="What needs to be done?"i]
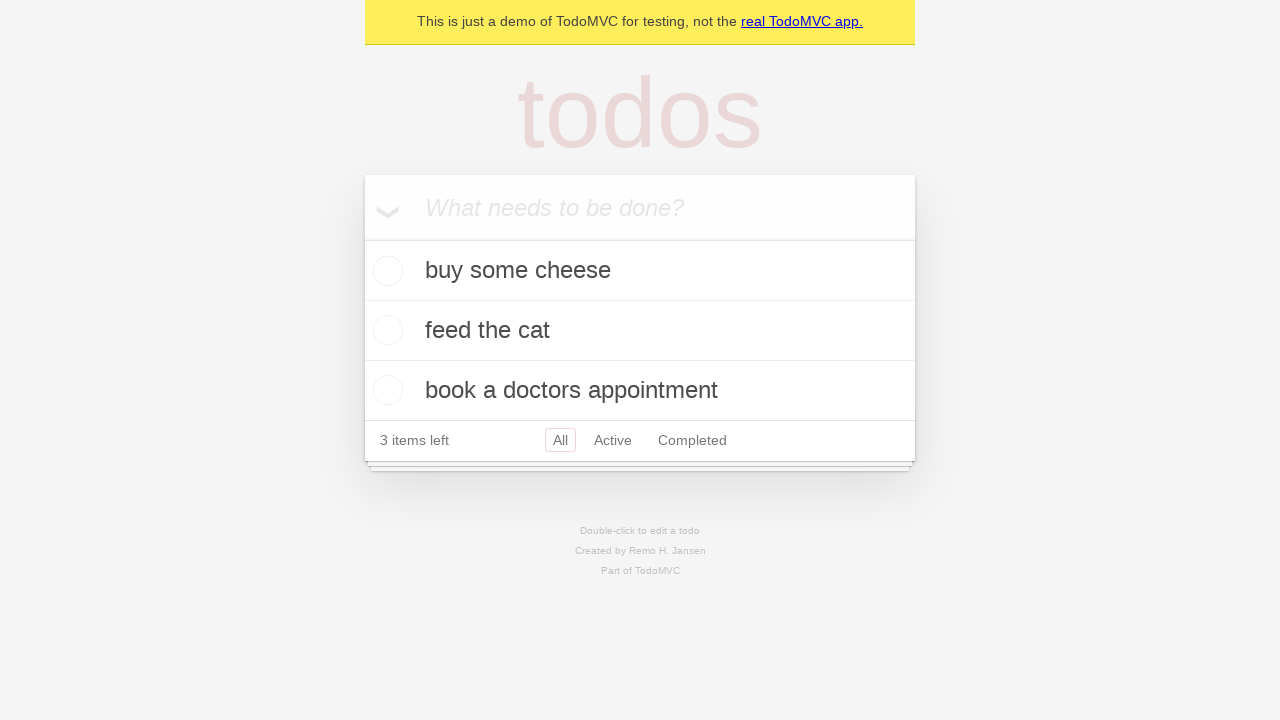

Checked the second todo item at (385, 330) on .todo-list li .toggle >> nth=1
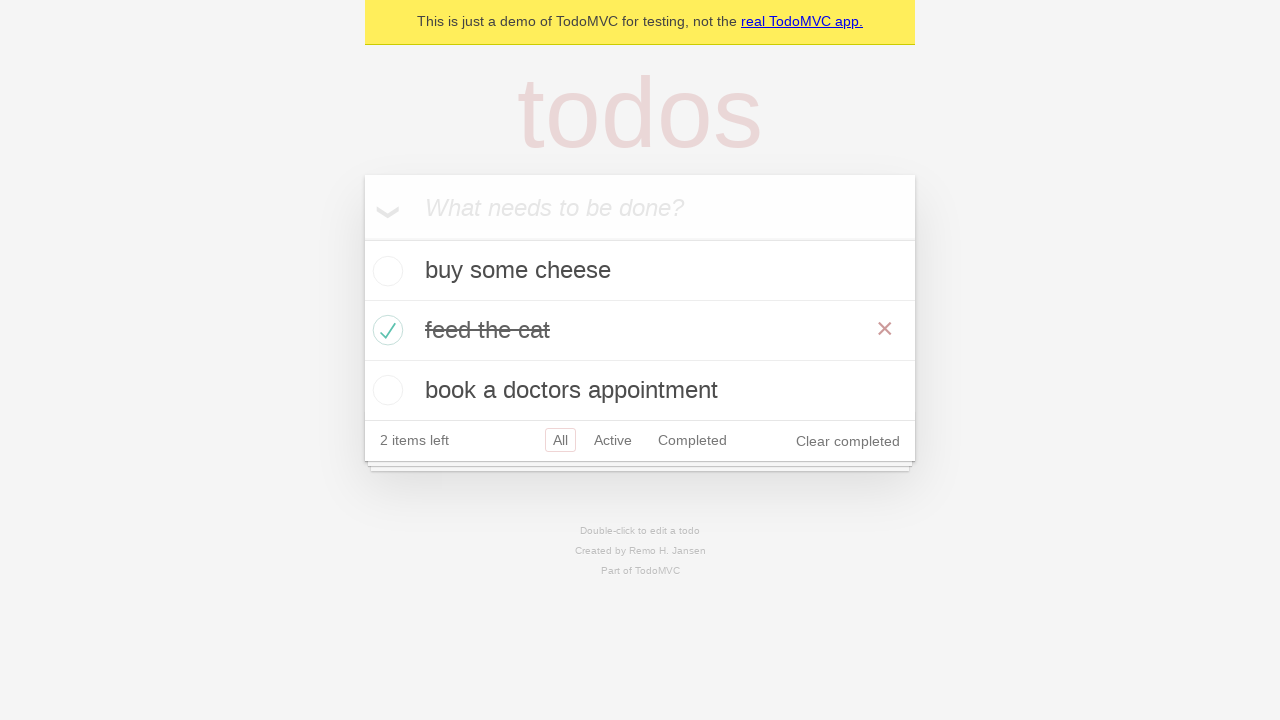

Clicked 'All' filter link at (560, 440) on internal:role=link[name="All"i]
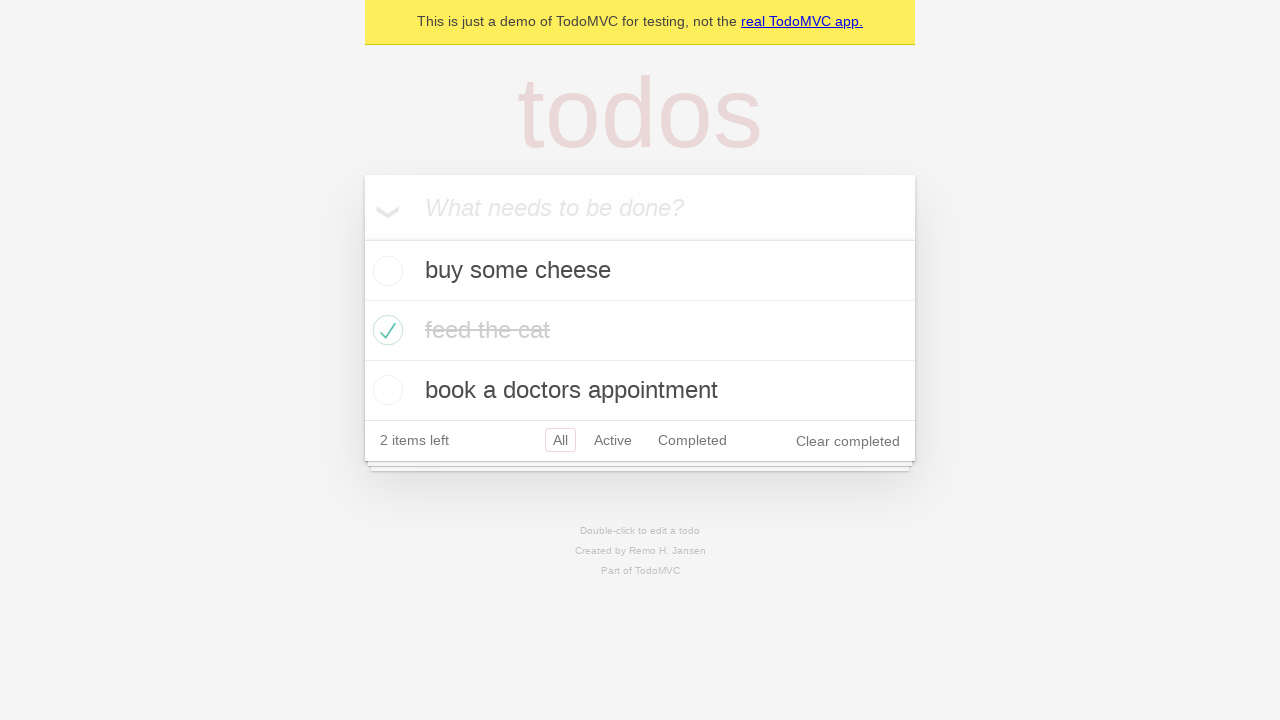

Clicked 'Active' filter link at (613, 440) on internal:role=link[name="Active"i]
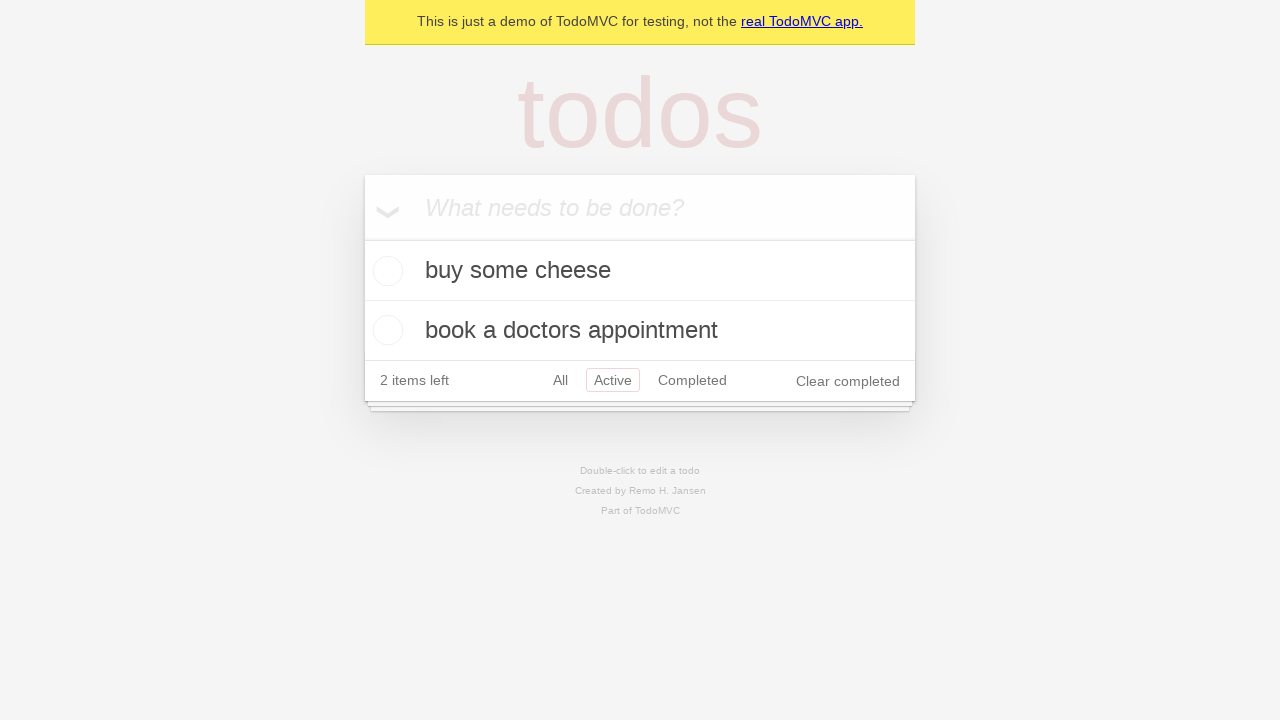

Clicked 'Completed' filter link at (692, 380) on internal:role=link[name="Completed"i]
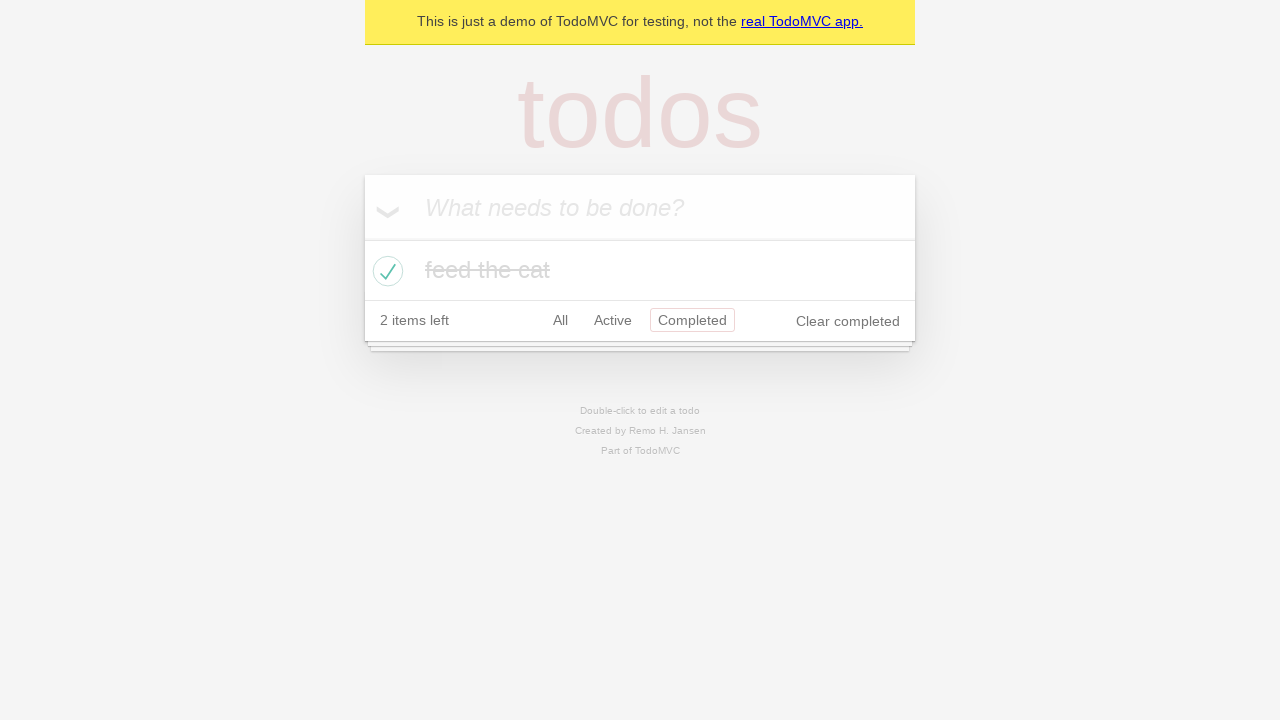

Navigated back from Completed filter
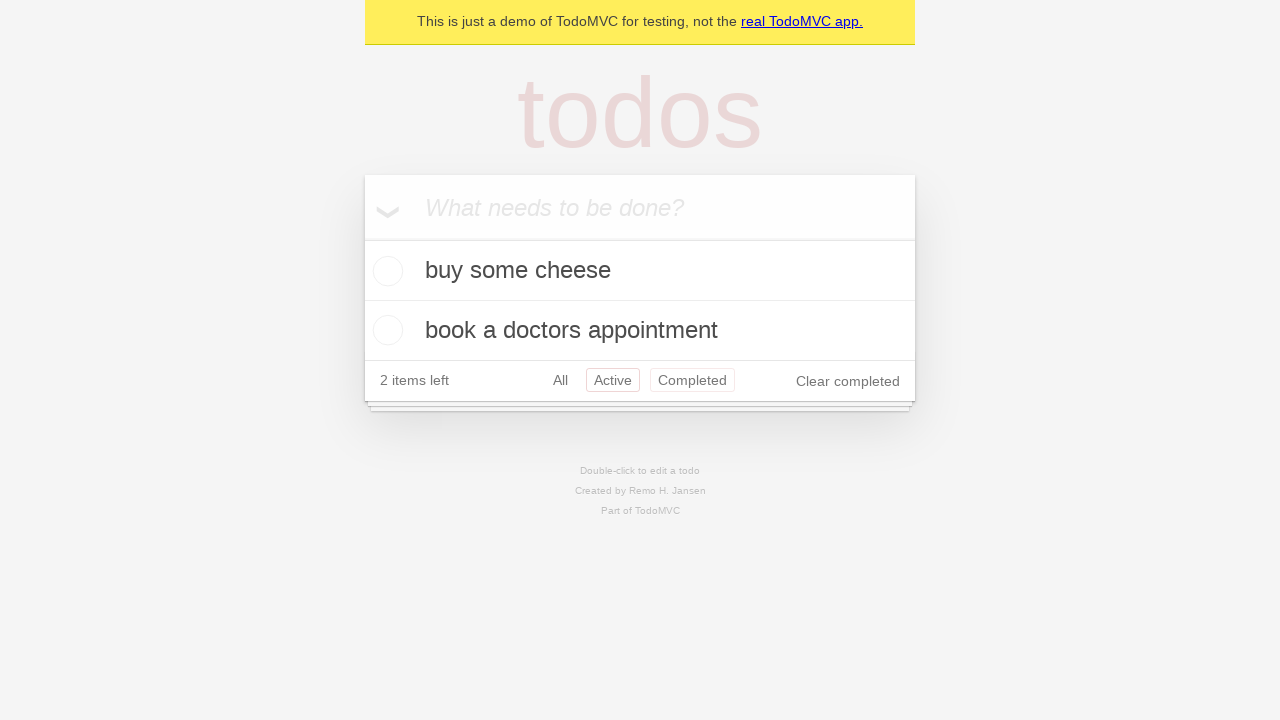

Navigated back from Active filter
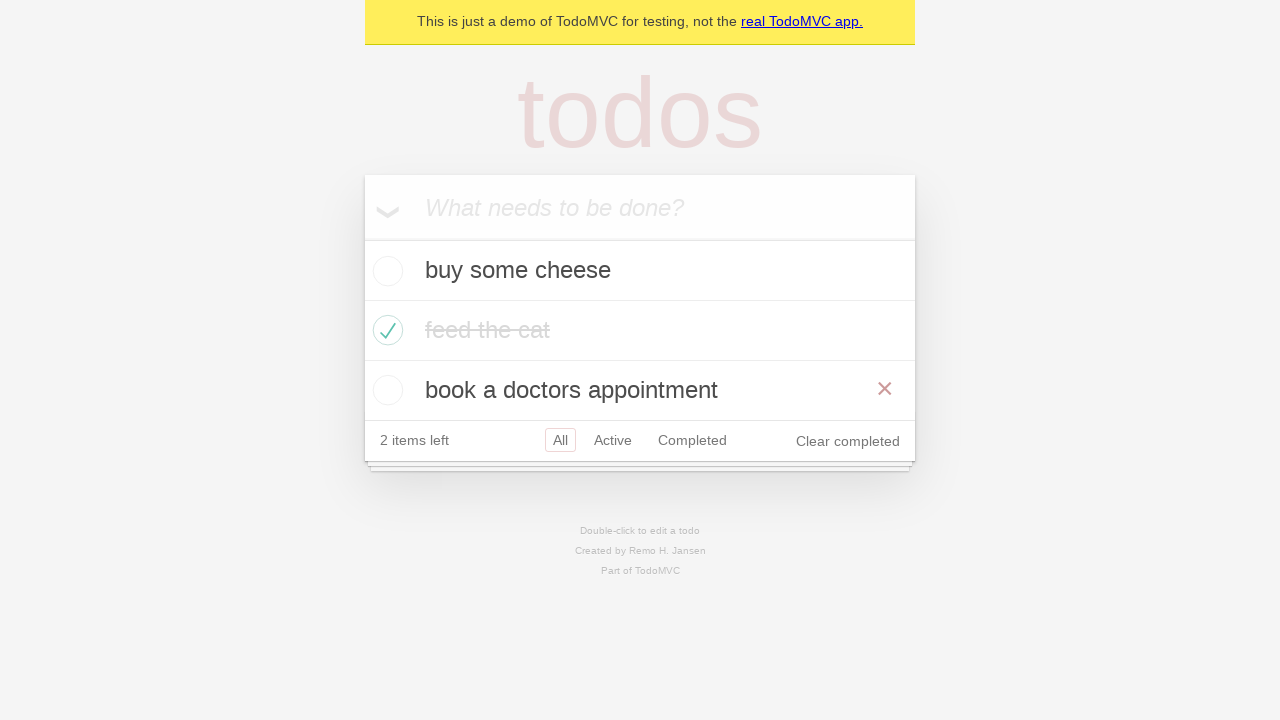

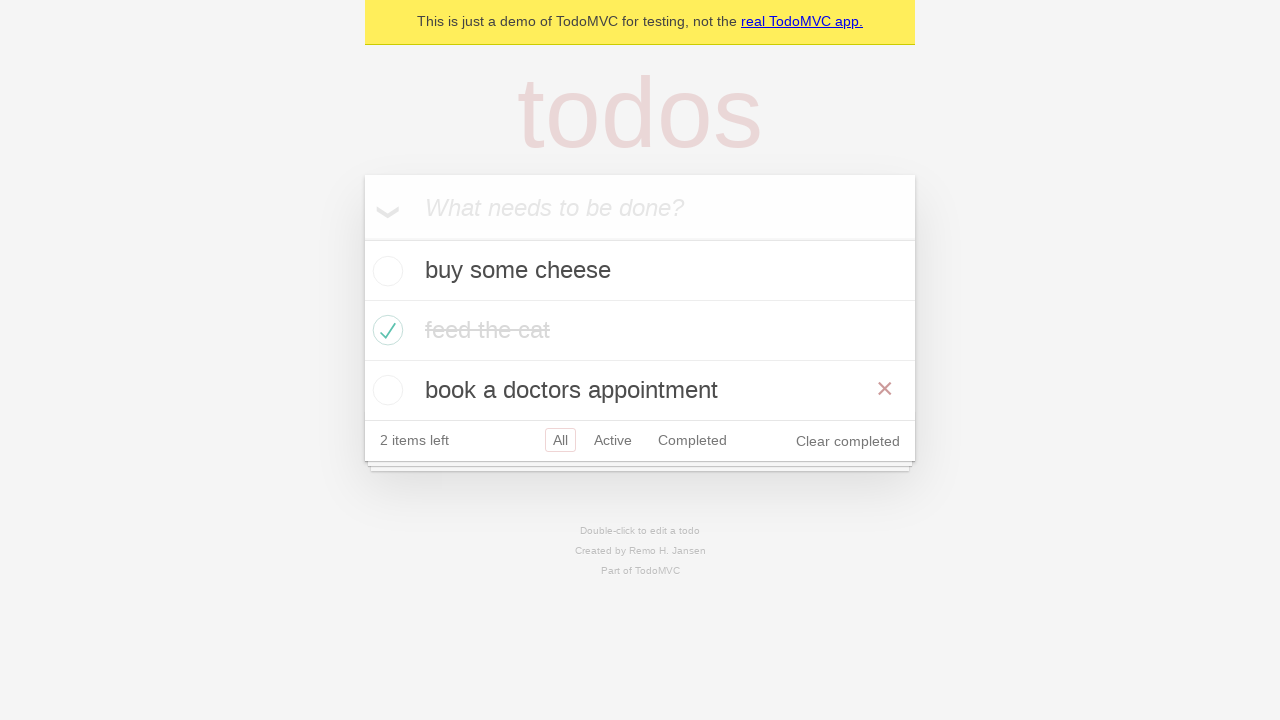